Tests the newsletter subscription functionality by scrolling to the email input field, entering an email address, and clicking the submit button.

Starting URL: https://practice.automationtesting.in/

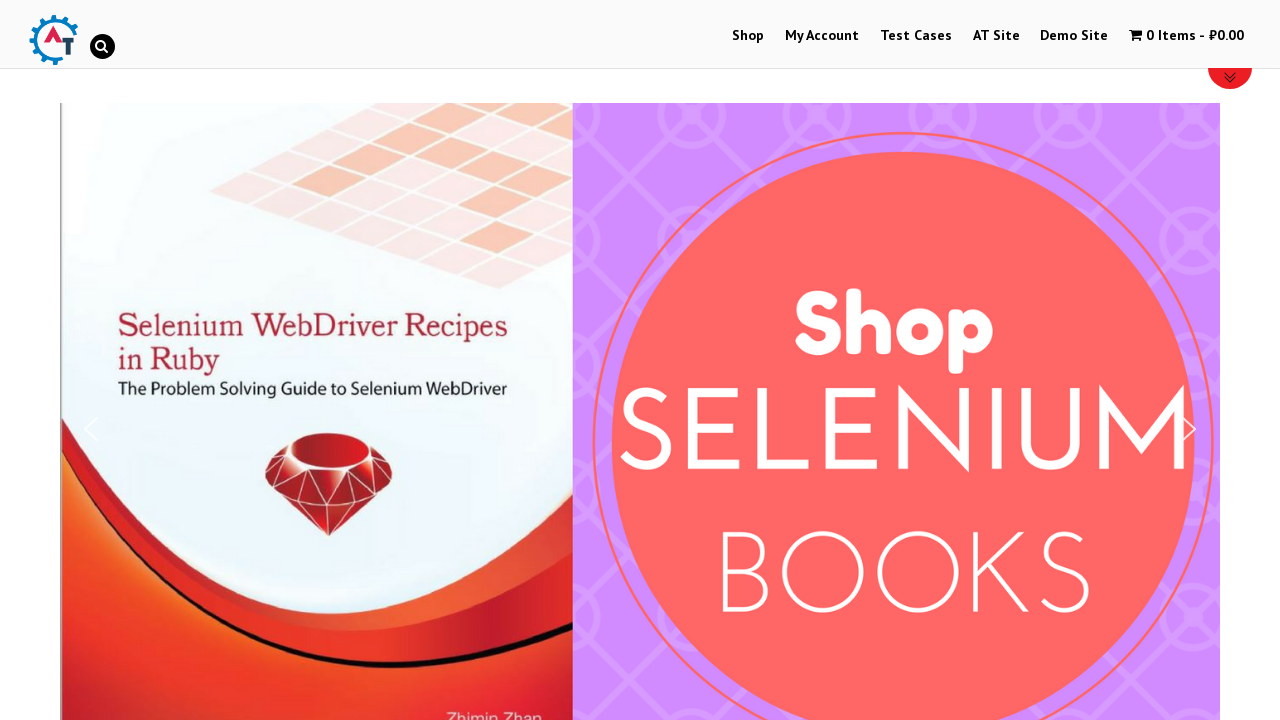

Scrolled to email input field for newsletter subscription
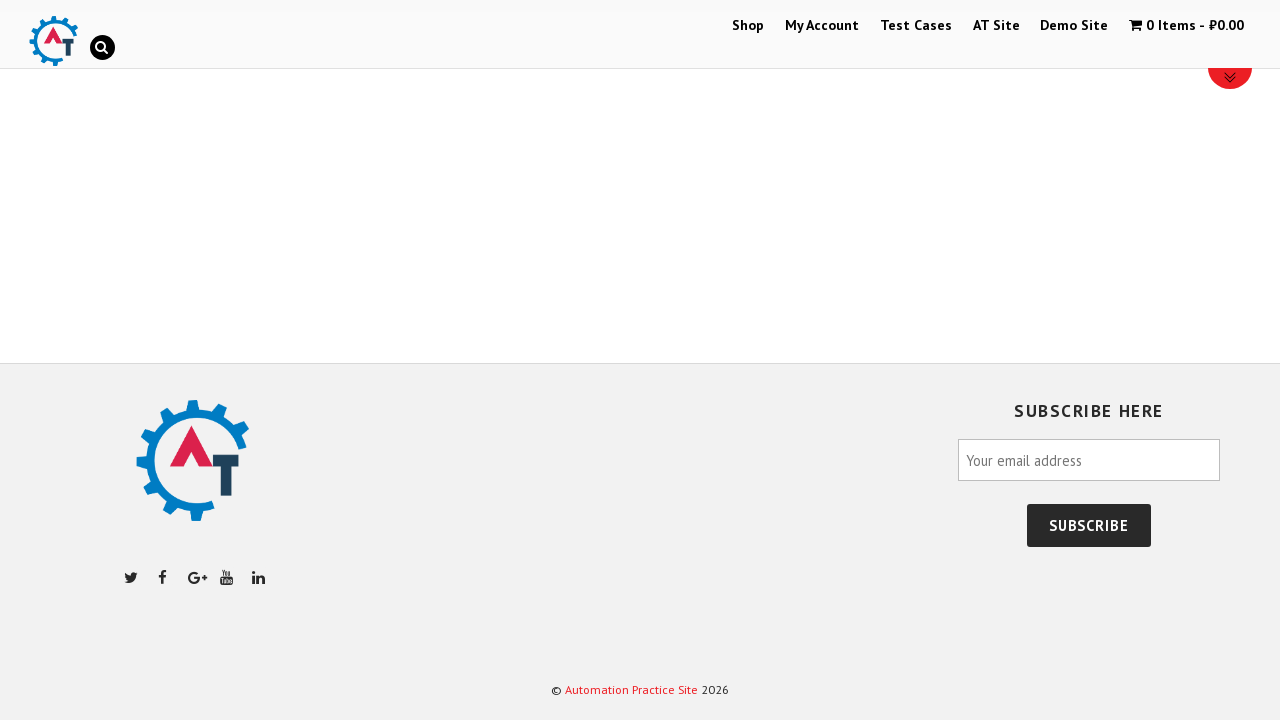

Entered email address 'maria.johnson@example.com' in newsletter subscription field on input[name='EMAIL']
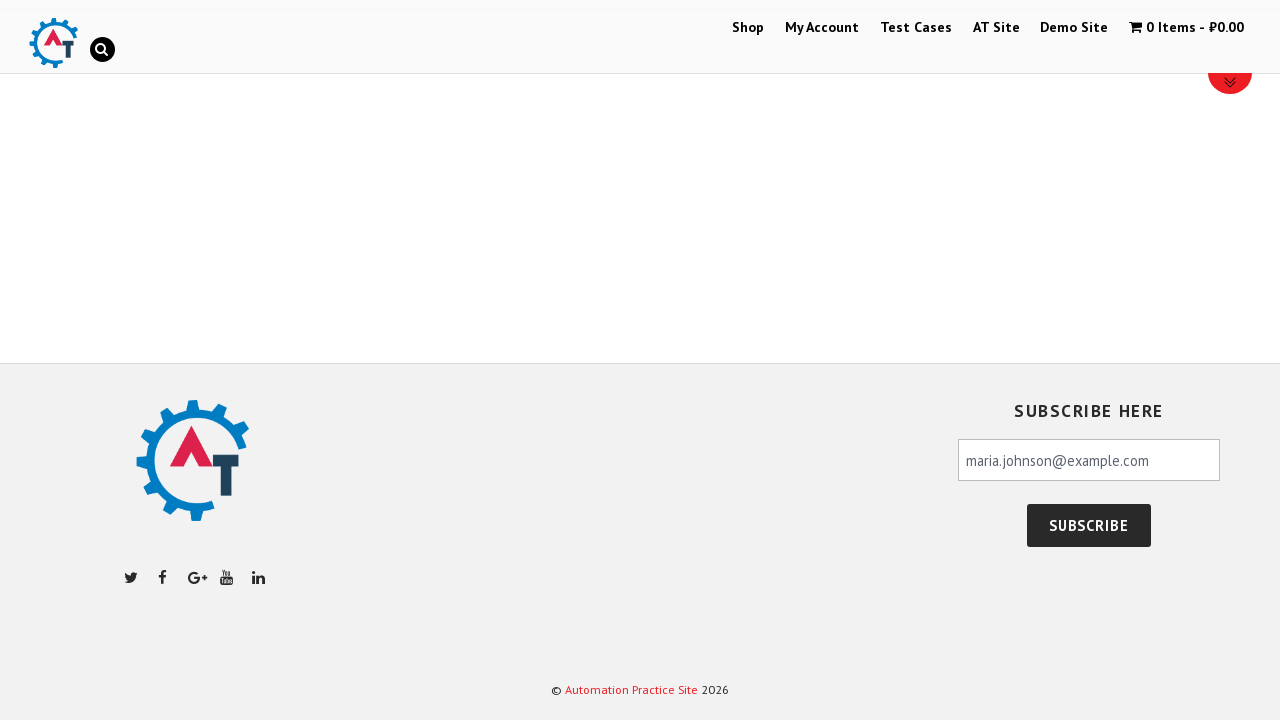

Clicked newsletter subscription submit button at (1089, 525) on input[type='submit']
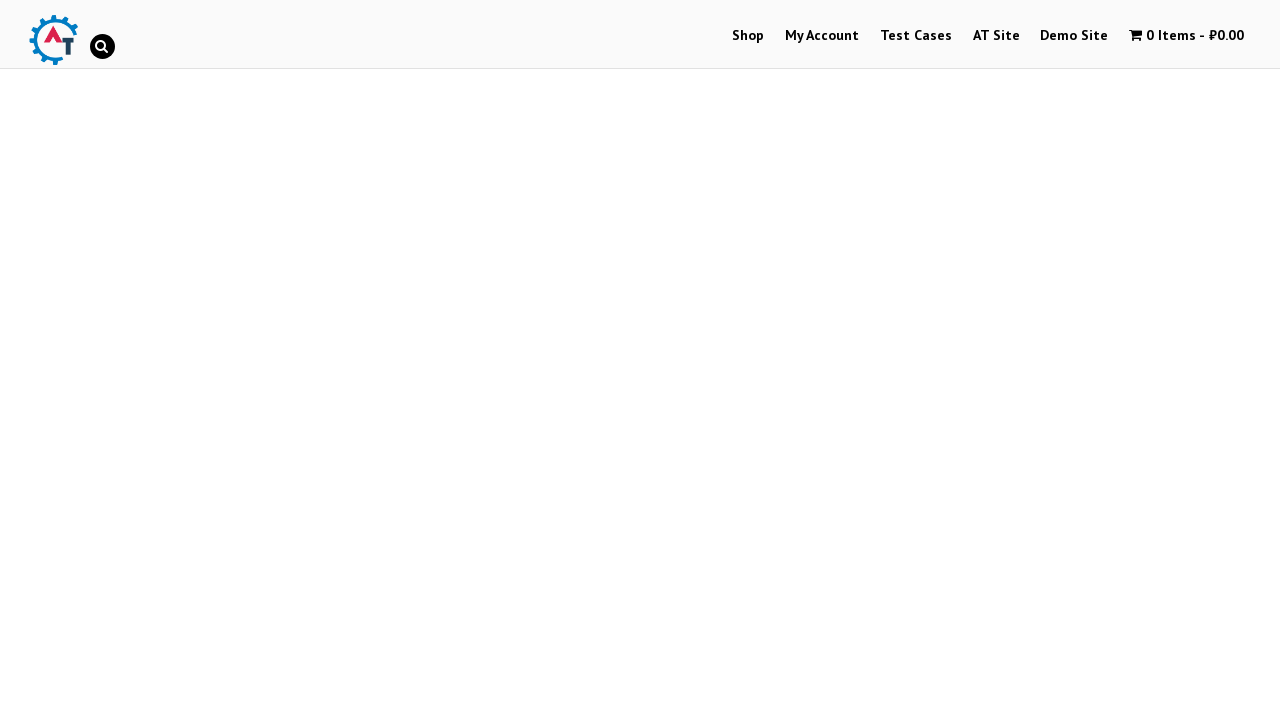

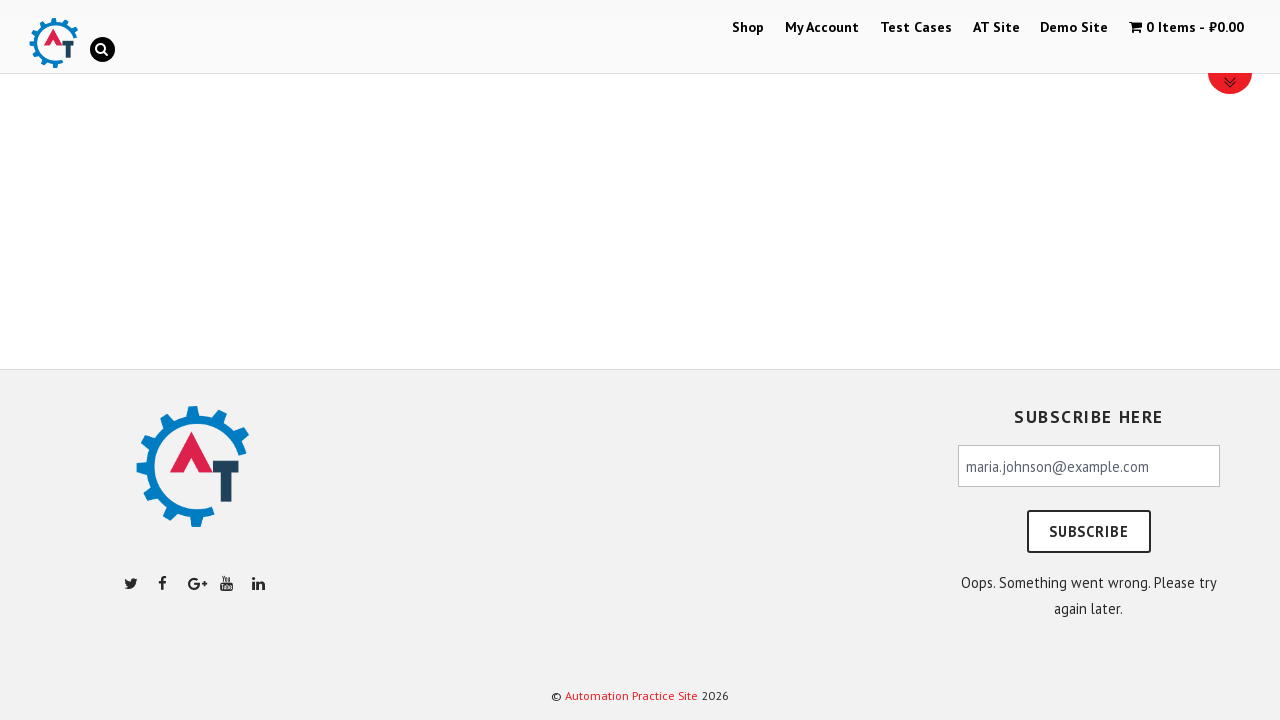